Tests browser window/tab switching functionality by clicking a button that opens a new tab, iterating through all window handles to switch to the new tab, and then switching back to the original window.

Starting URL: https://formy-project.herokuapp.com/switch-window

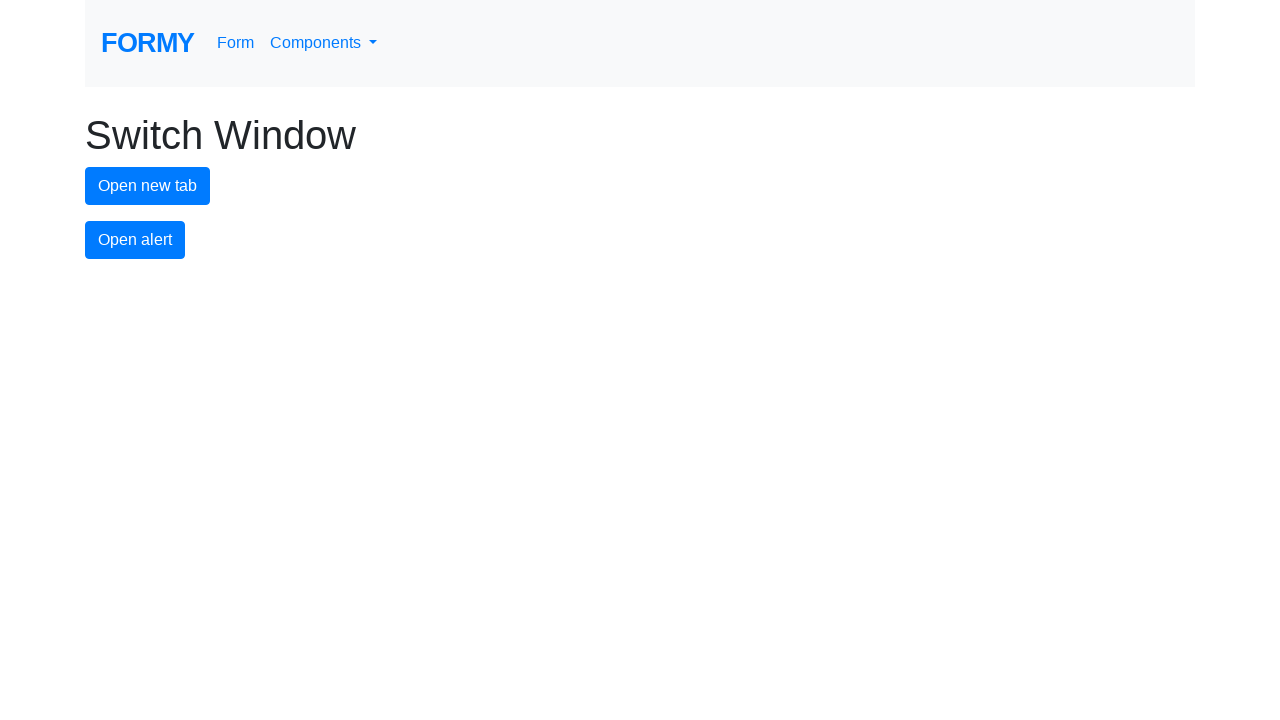

Clicked the new tab button to open a new tab at (148, 186) on #new-tab-button
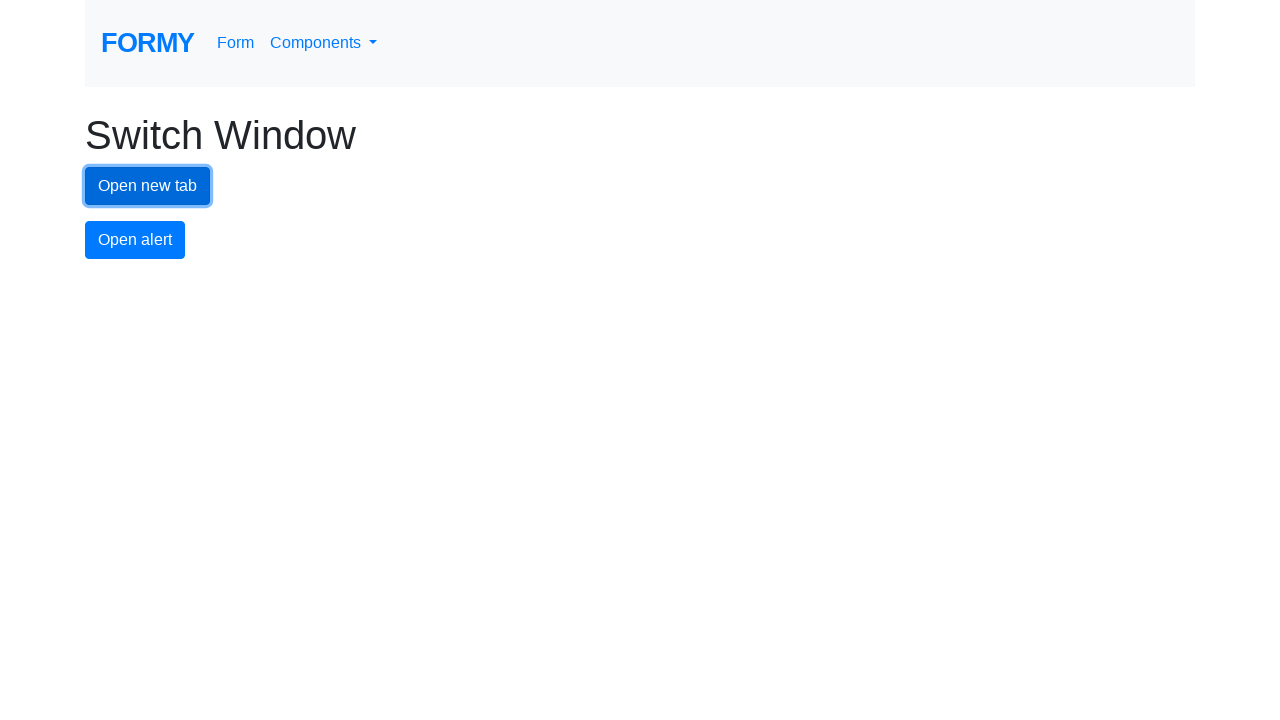

Waited for new tab to open
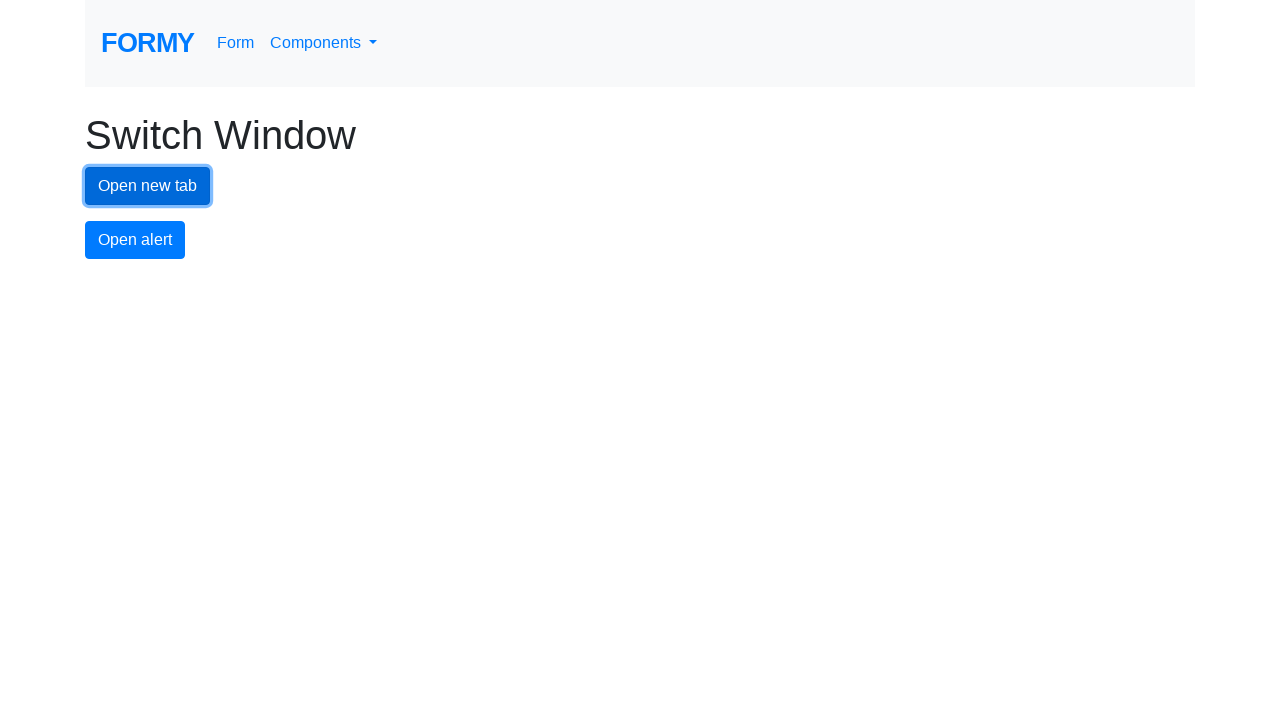

Retrieved all open pages from context
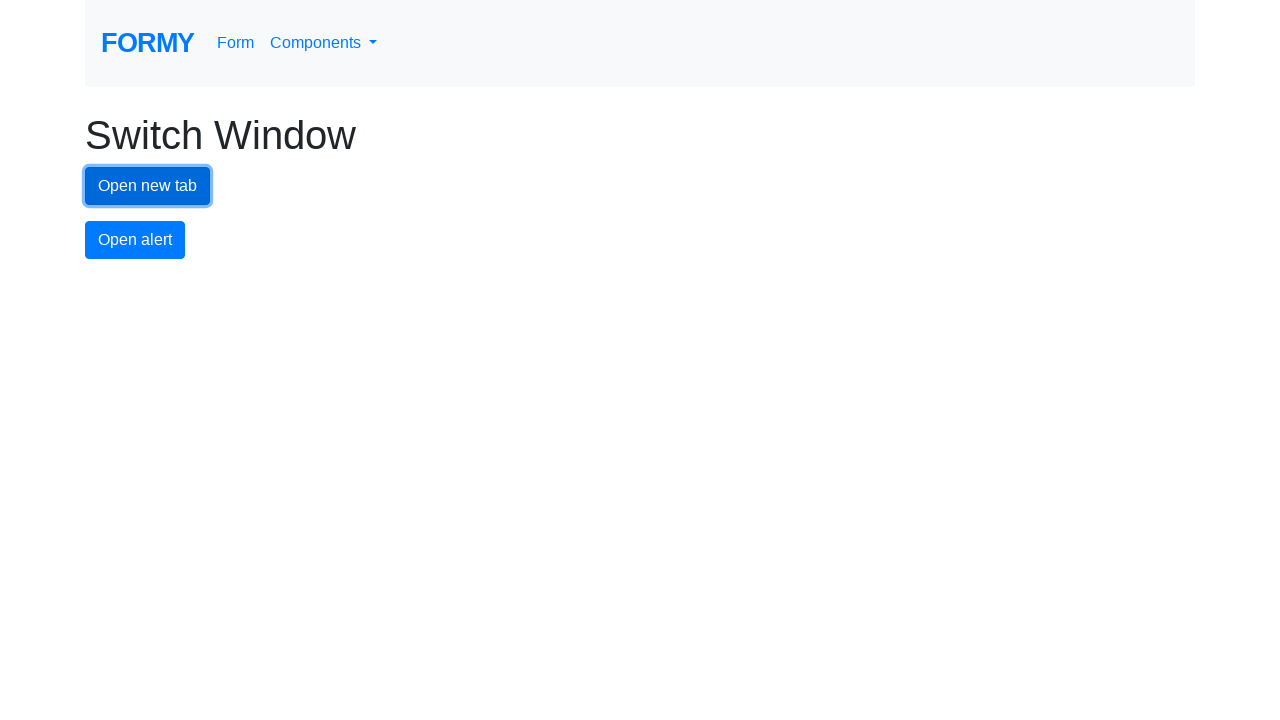

Switched to the new tab
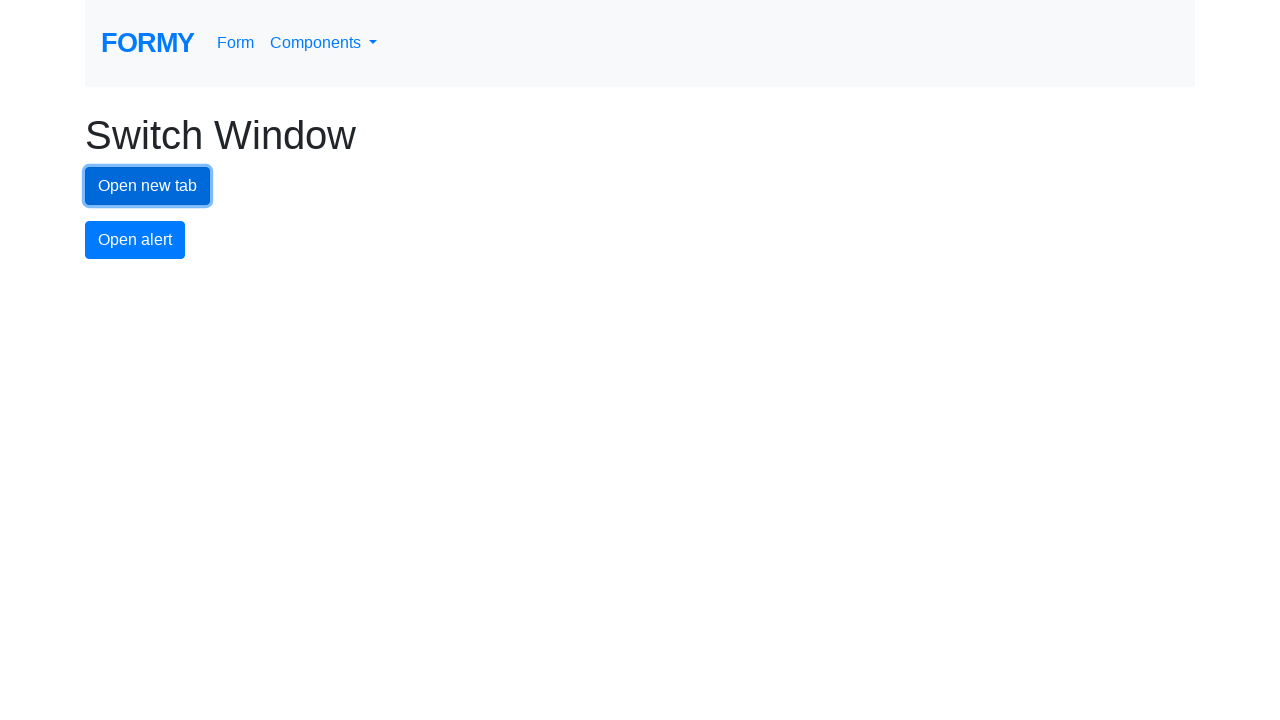

Switched back to the original tab
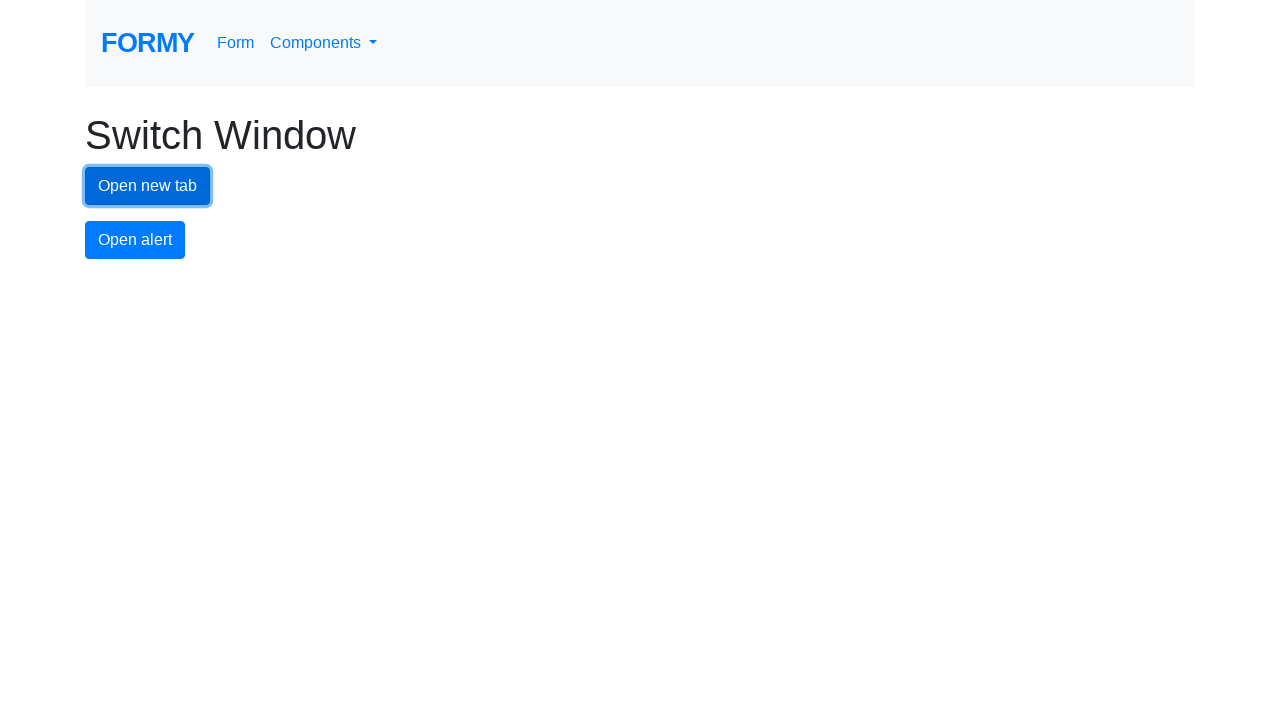

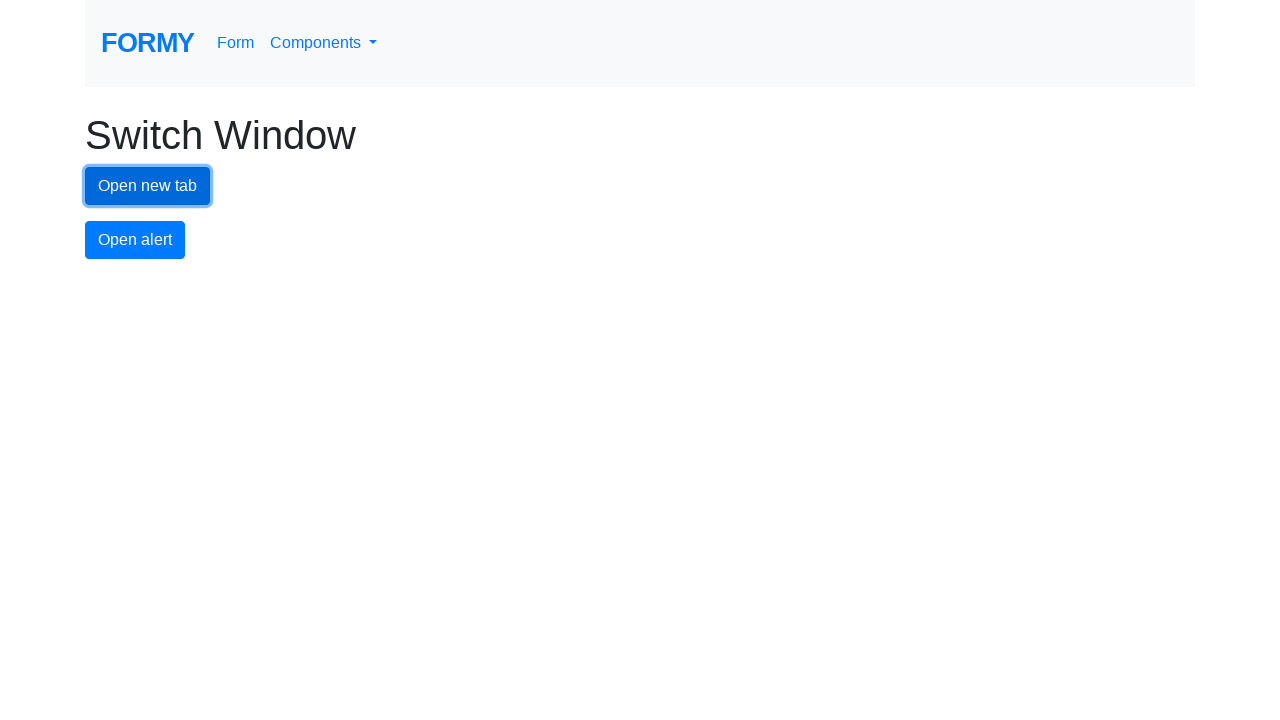